Tests the text box form by filling name and email fields and clicking submit to verify output

Starting URL: https://demoqa.com/

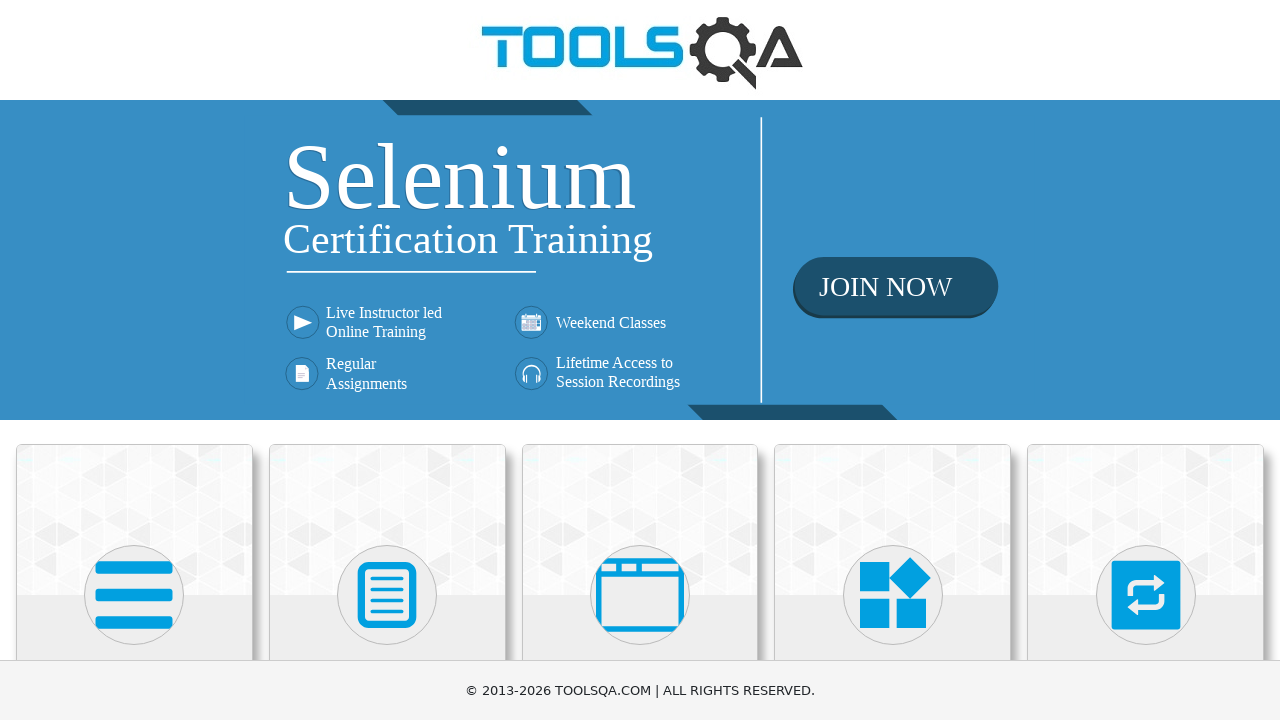

Clicked on Elements card at (134, 520) on xpath=//div[@class='card mt-4 top-card'][1]
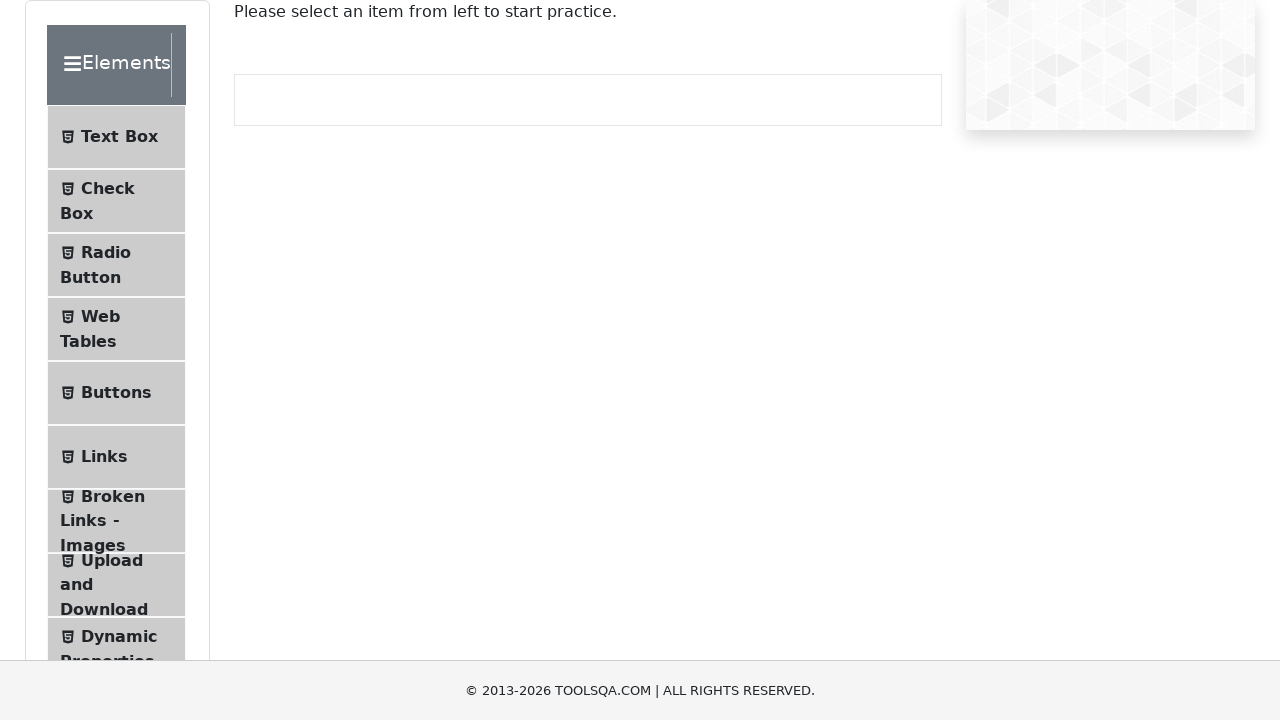

Clicked on Text Box menu item at (116, 137) on xpath=//li[@id='item-0'][1]
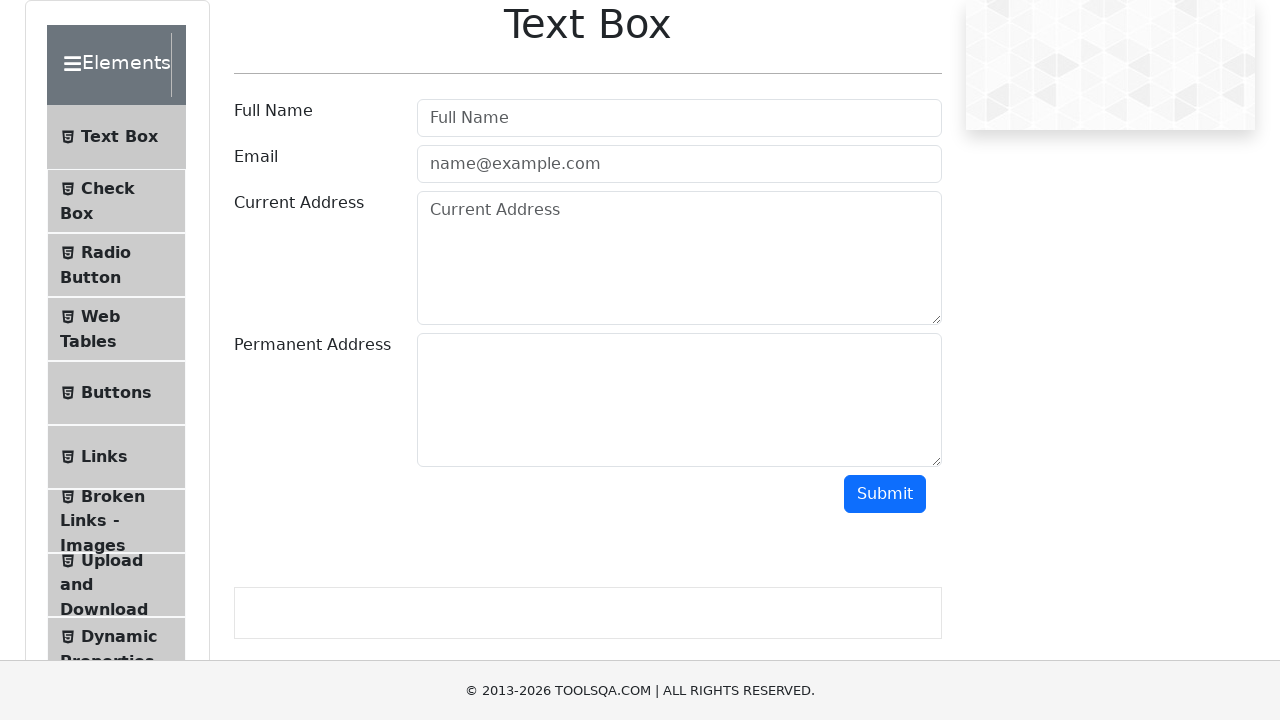

Filled name field with 'Barak Obama' on xpath=//input[@class=' mr-sm-2 form-control'][1]
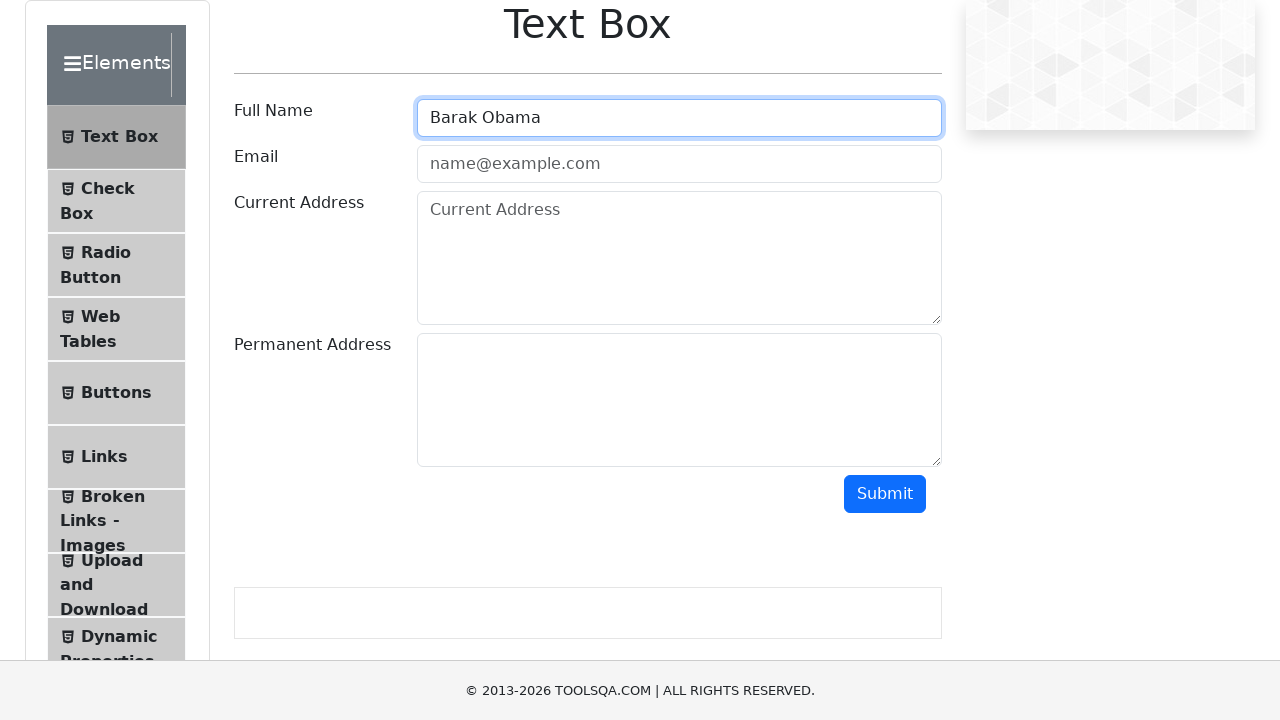

Filled email field with 'barak1961@gmail.com' on input.mr-sm-2.form-control
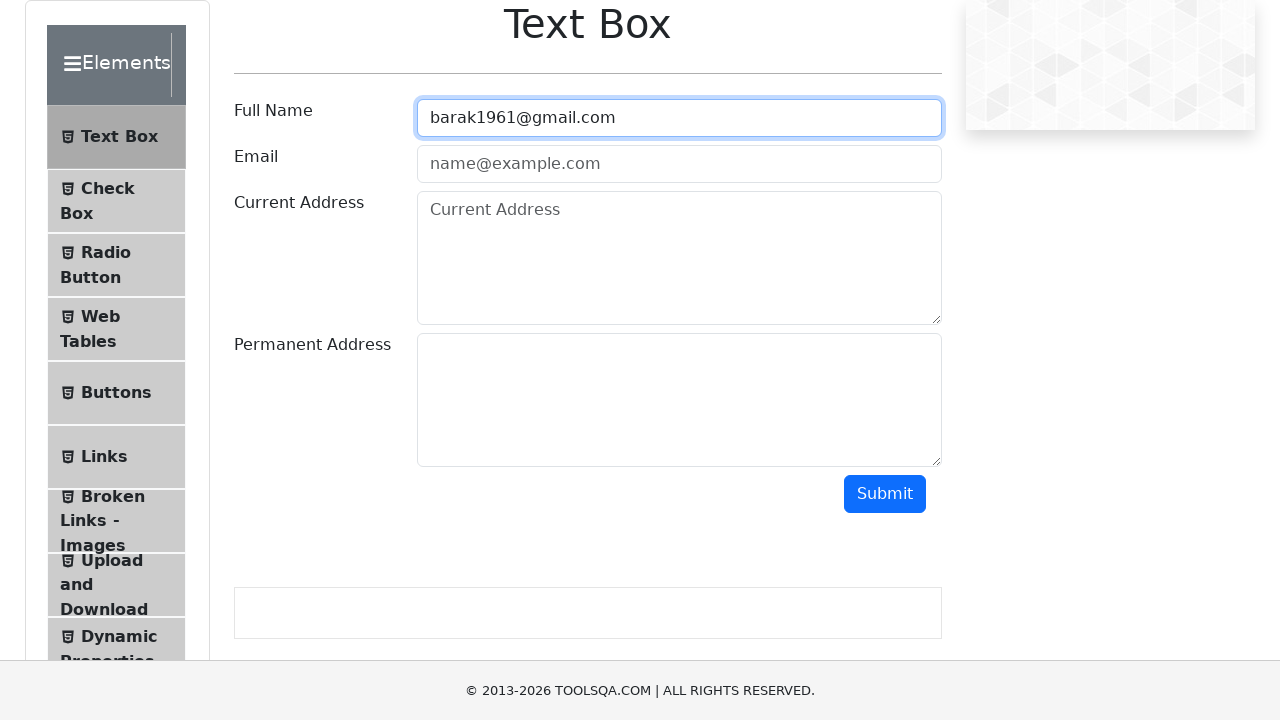

Scrolled to submit button
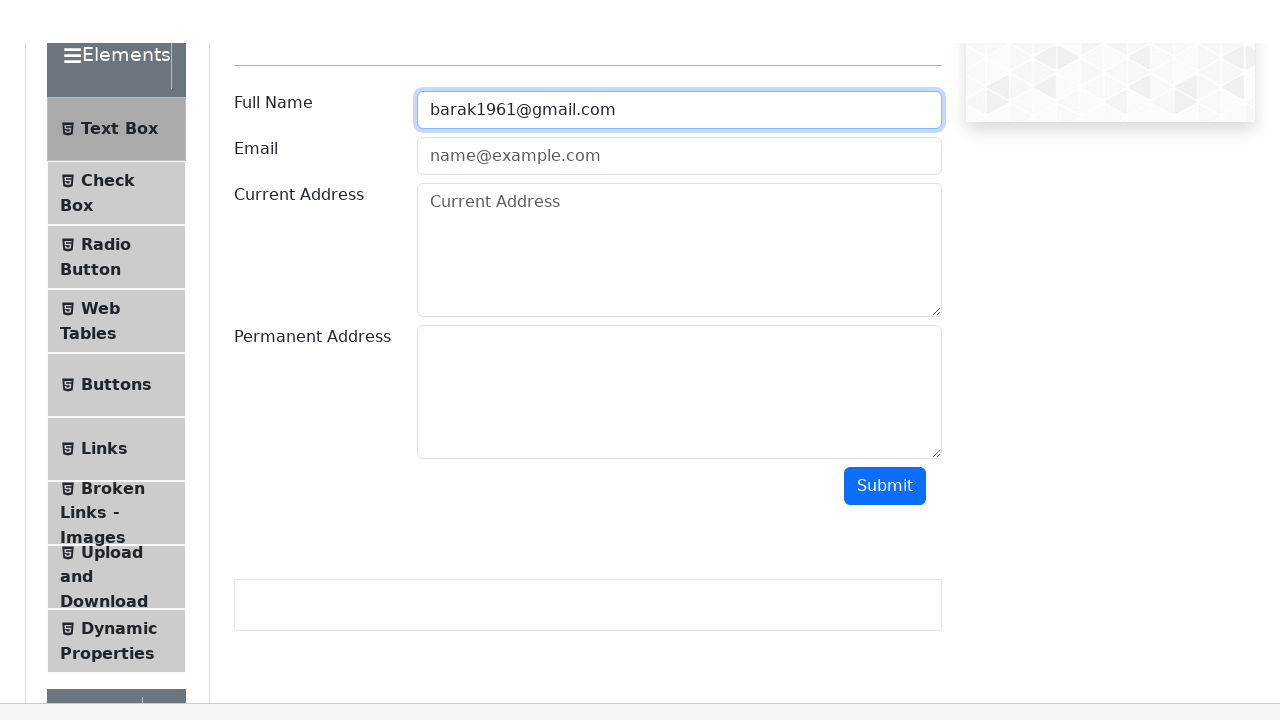

Clicked submit button at (885, 19) on #submit
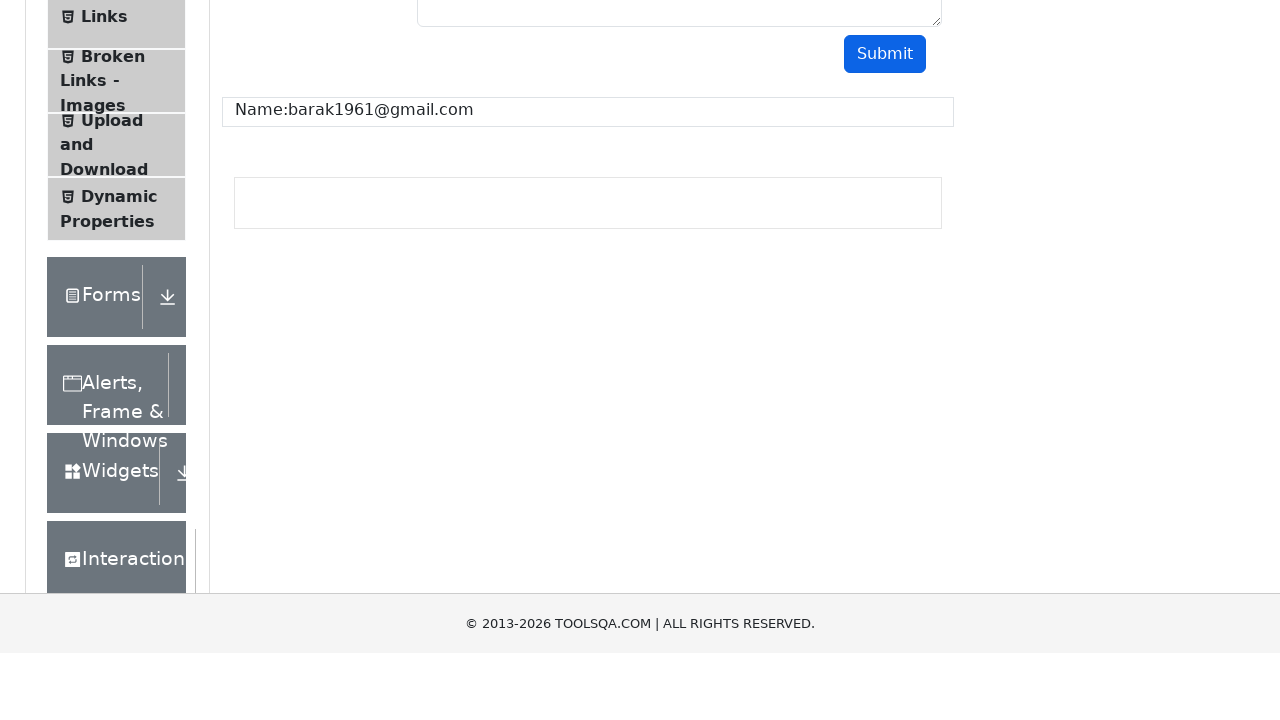

Output section loaded and verified
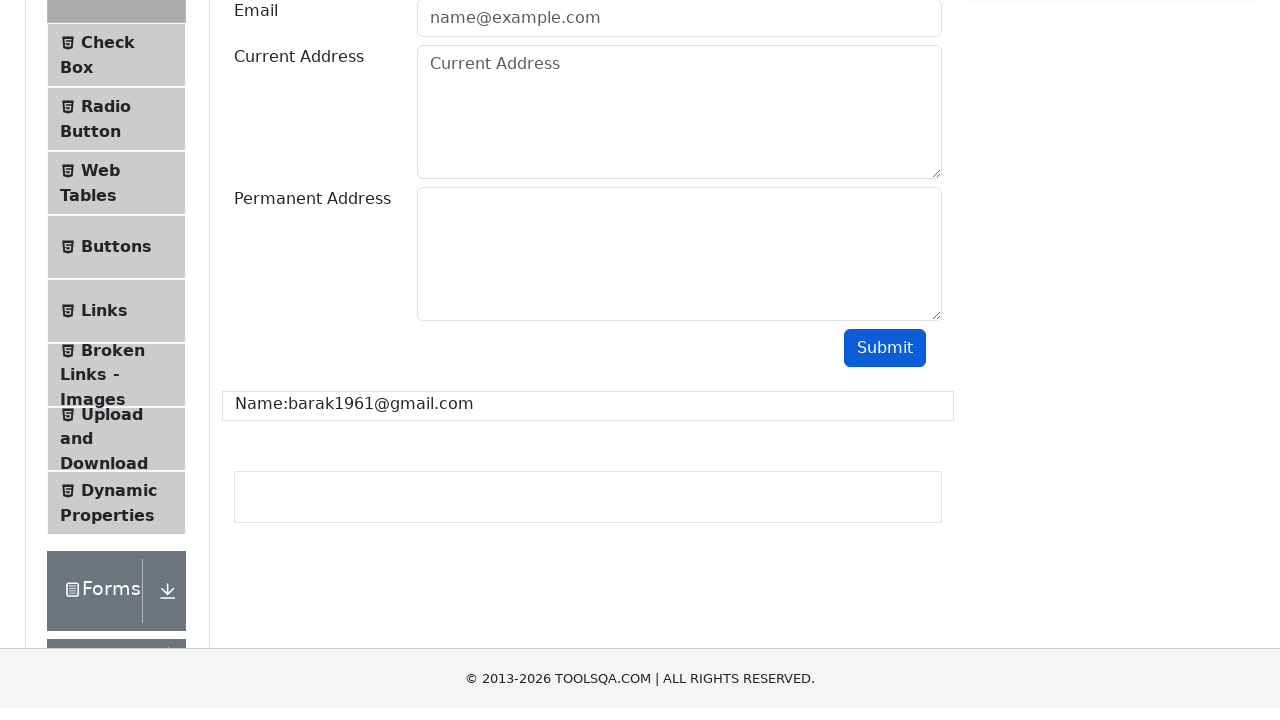

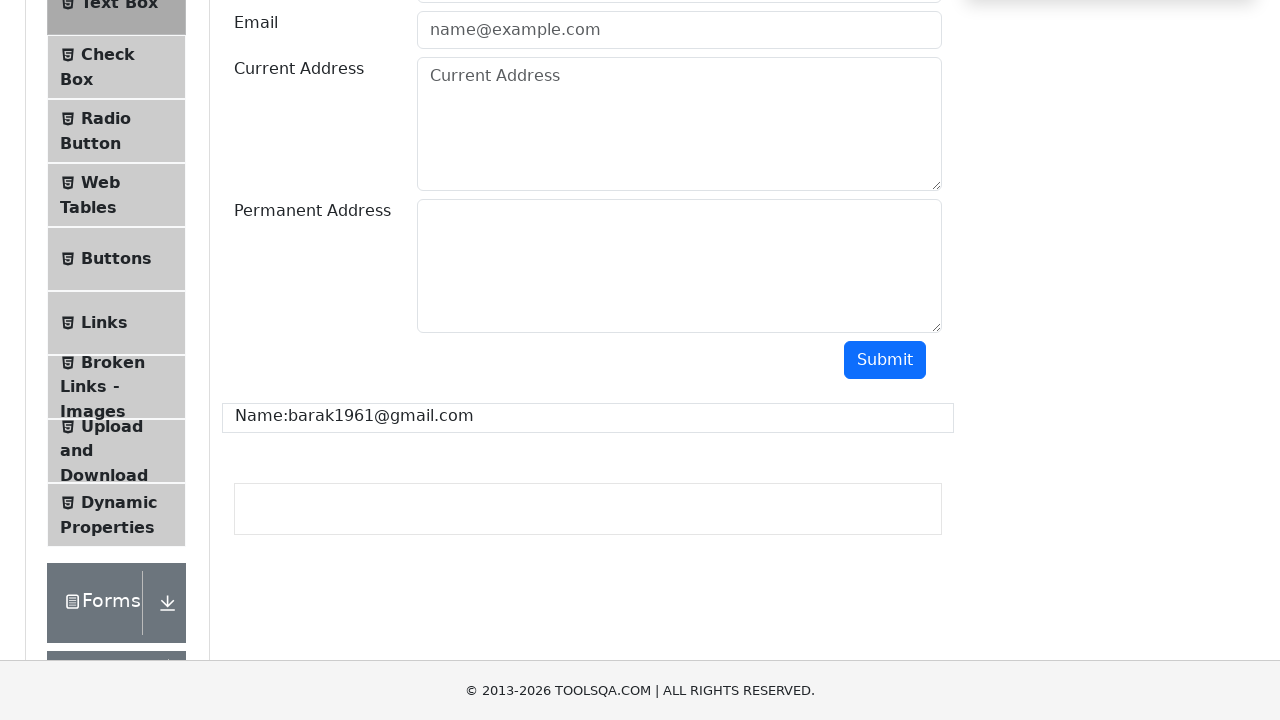